Navigates to UCI cyclocross results page and waits for the main heading label to be present, verifying the page loads correctly.

Starting URL: https://dataride.uci.org/iframe/results/3

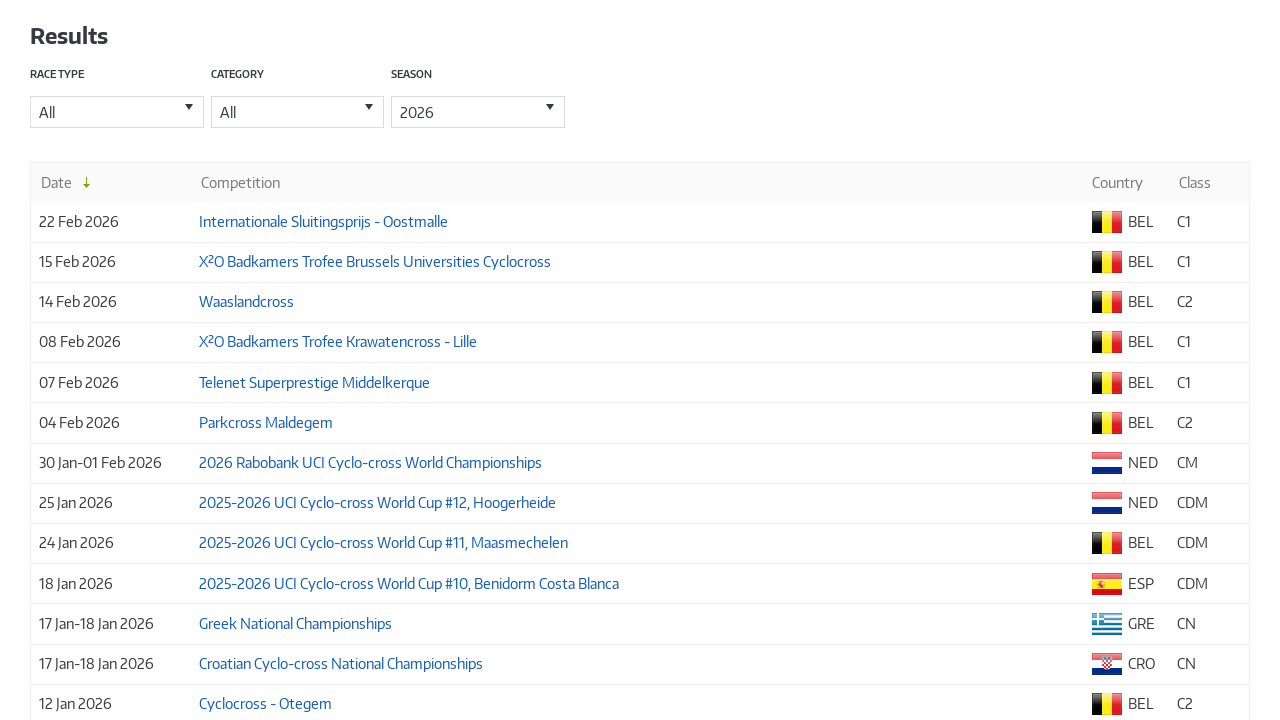

Navigated to UCI cyclocross results page
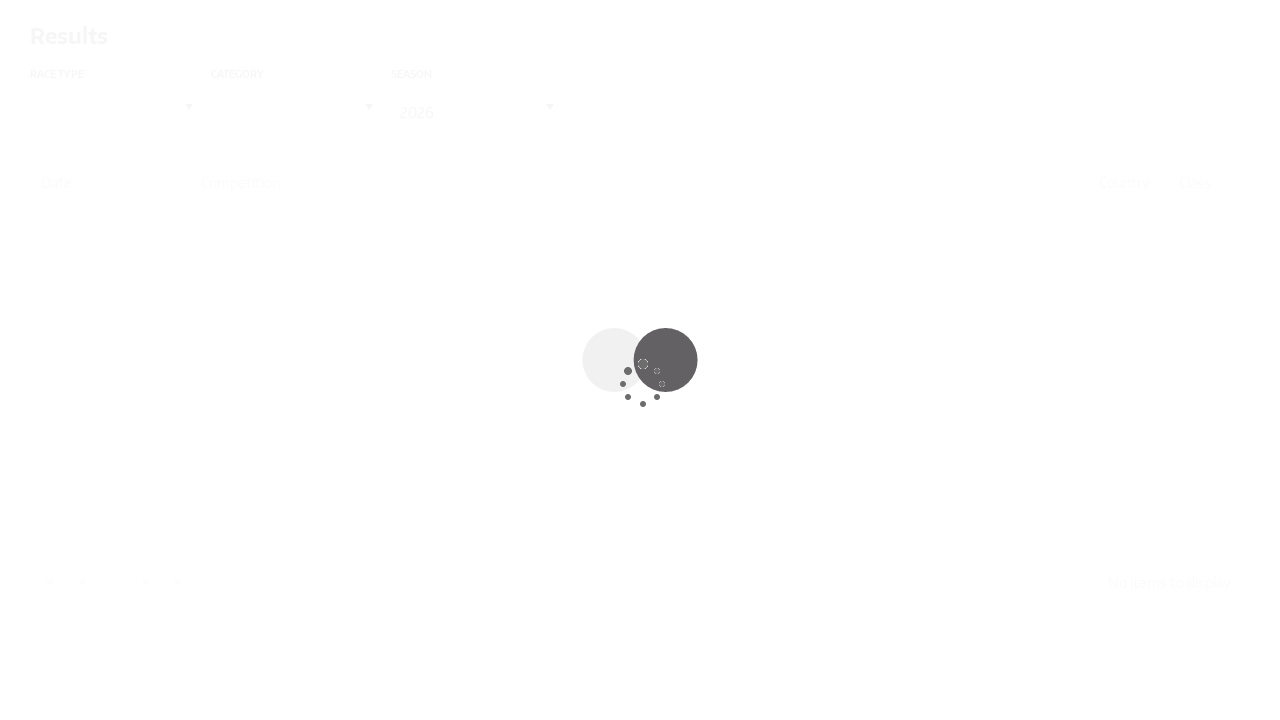

Main heading label loaded on UCI results page
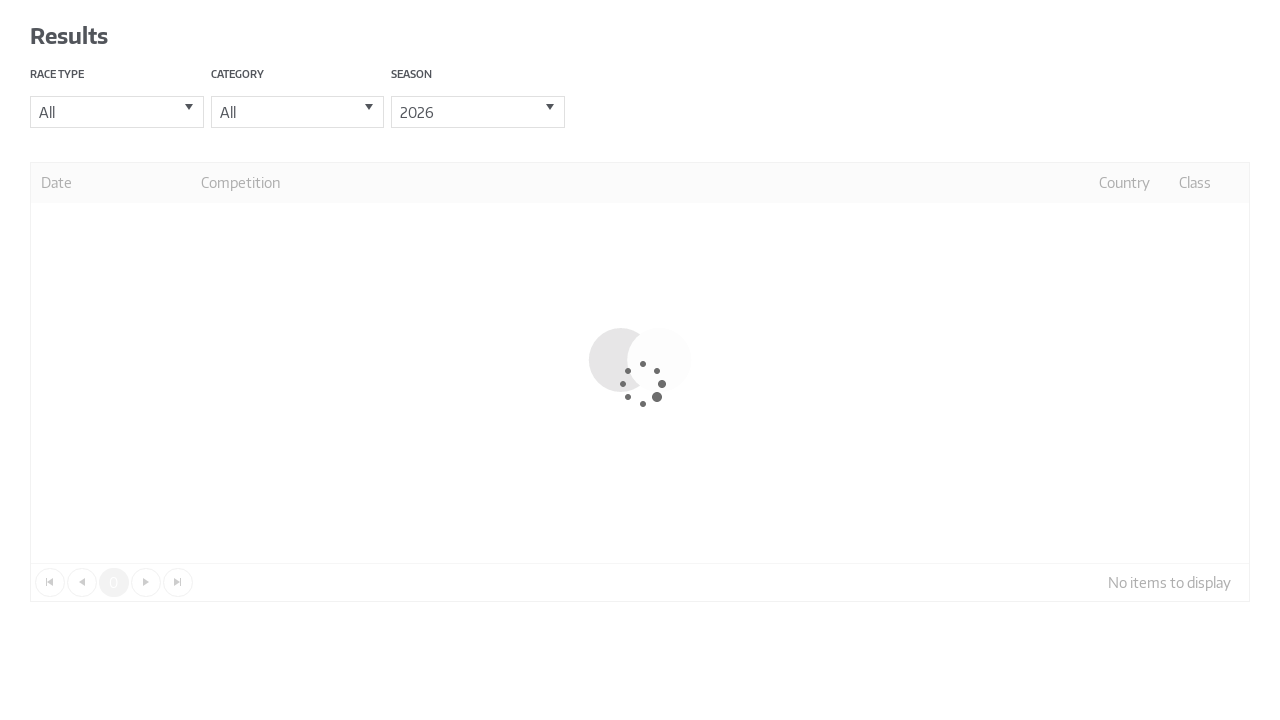

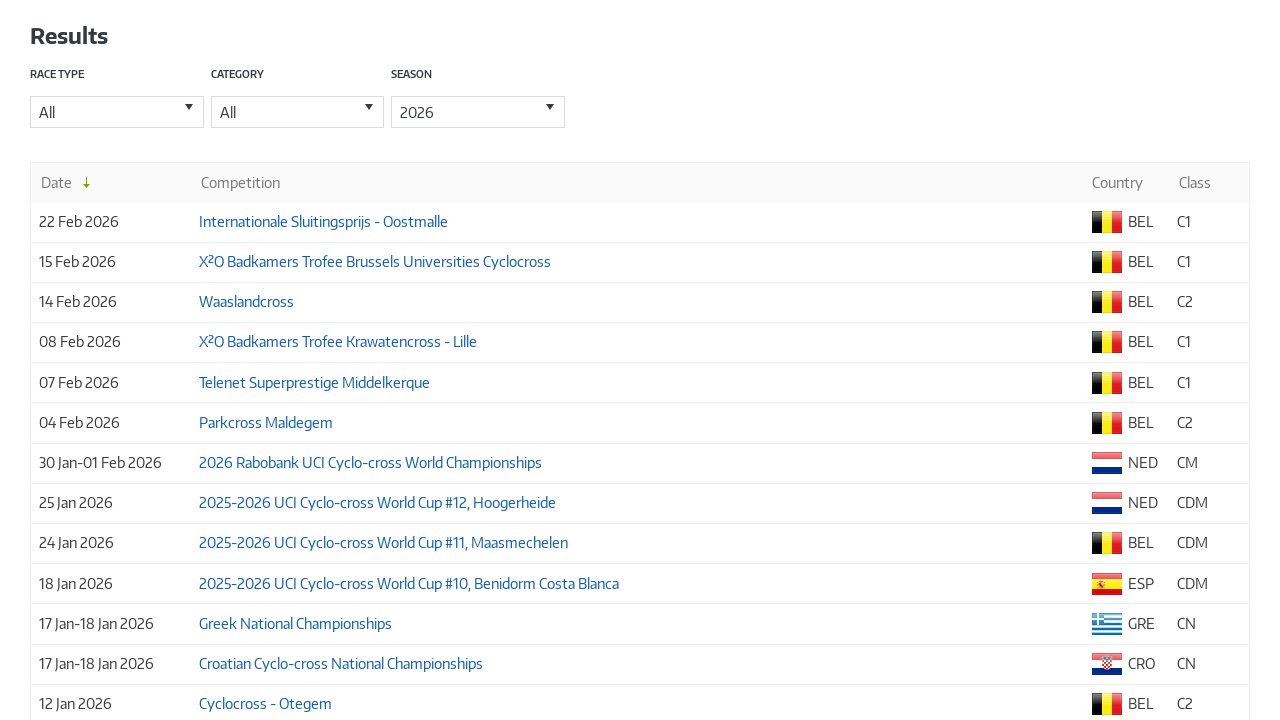